Tests the passenger count dropdown functionality by opening the dropdown, increasing adult count multiple times, and closing the dropdown

Starting URL: https://rahulshettyacademy.com/dropdownsPractise

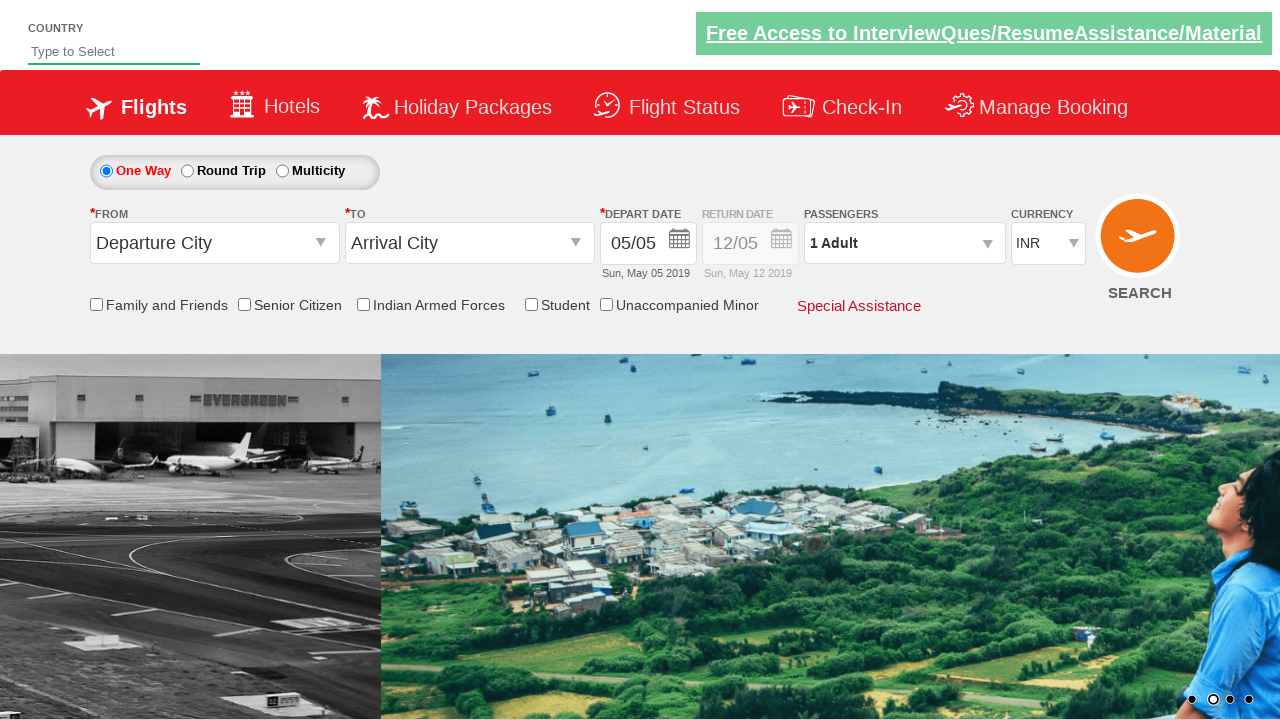

Clicked passenger info dropdown to open it at (904, 243) on .paxinfo
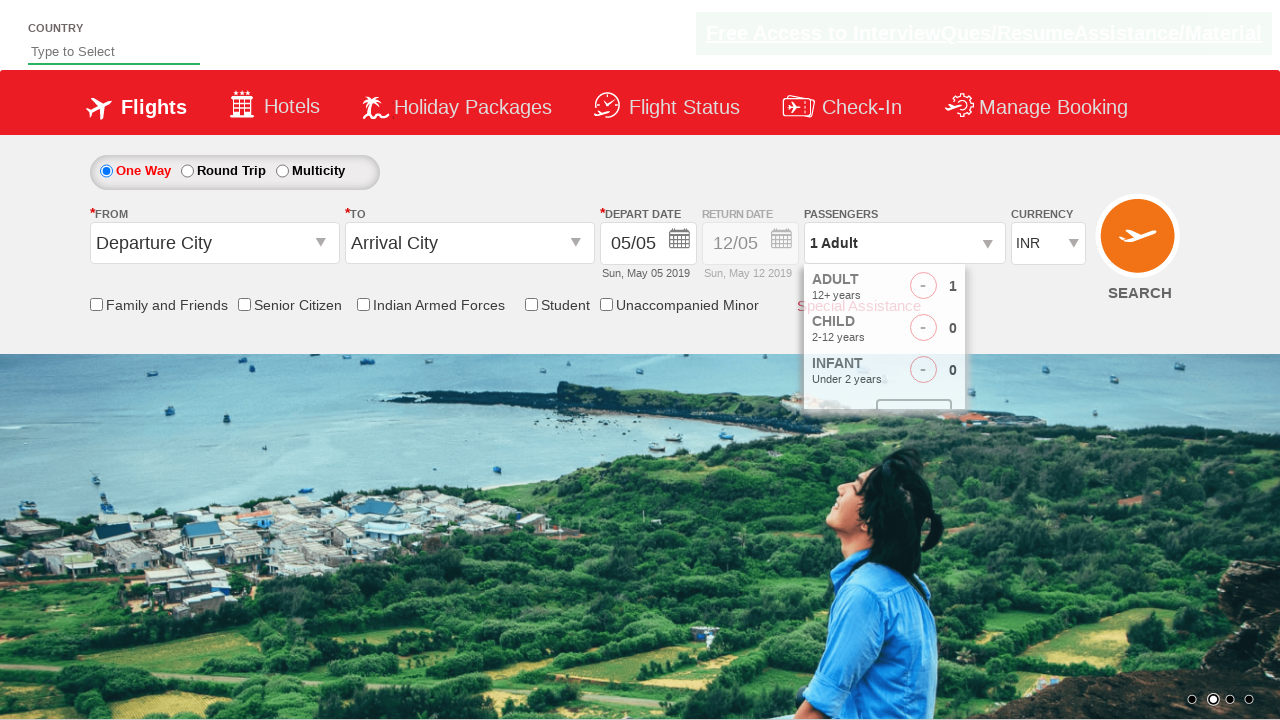

Waited 2 seconds for dropdown to be fully visible
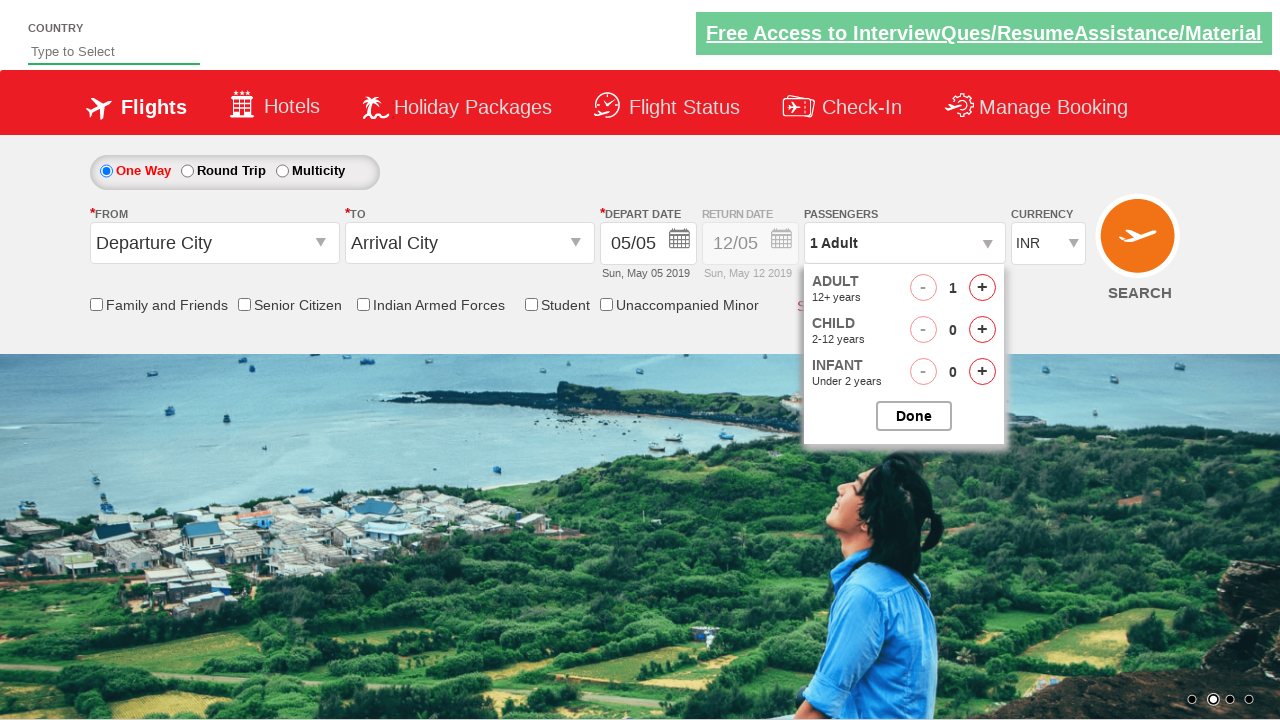

Clicked increase adult button (click 1 of 4) at (982, 288) on #hrefIncAdt
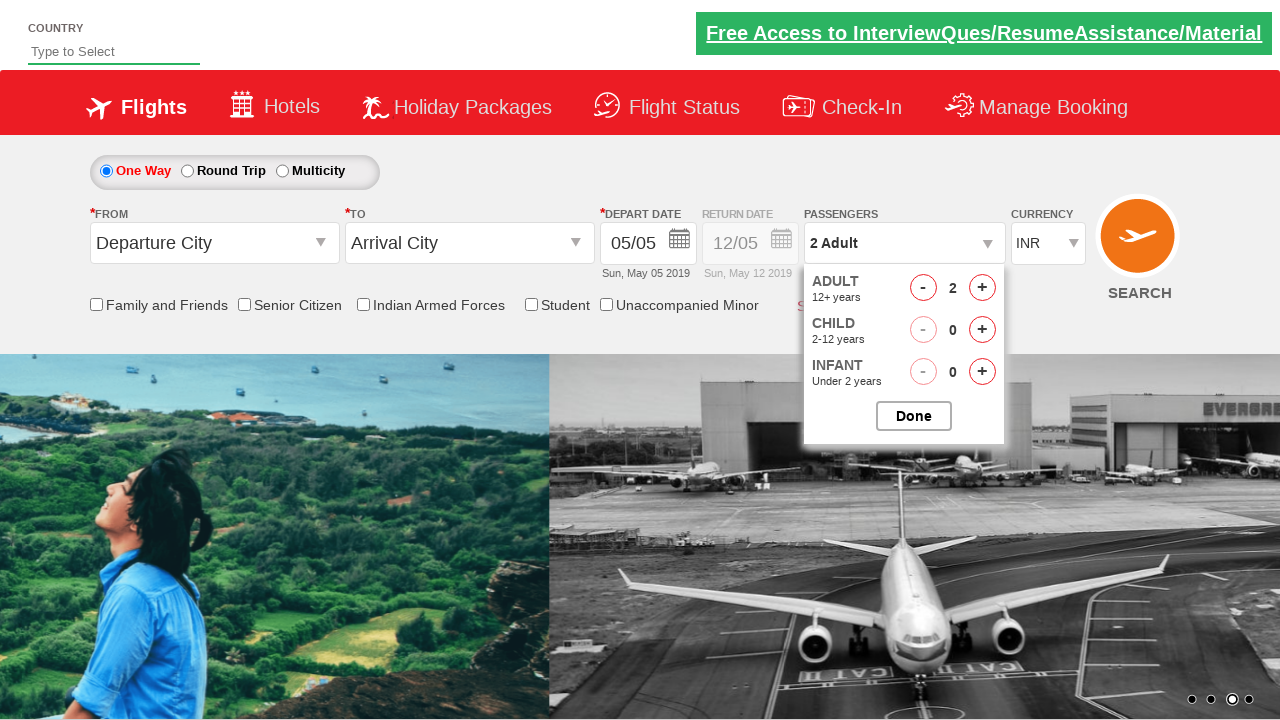

Clicked increase adult button (click 2 of 4) at (982, 288) on #hrefIncAdt
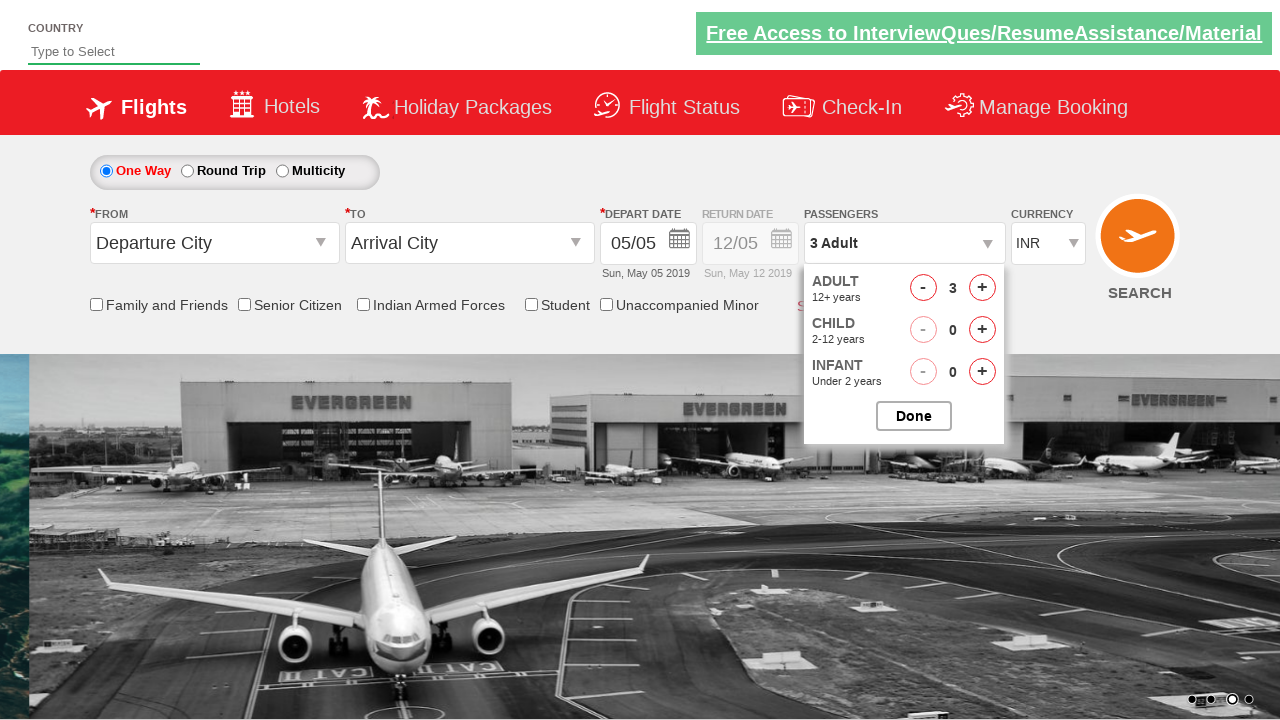

Clicked increase adult button (click 3 of 4) at (982, 288) on #hrefIncAdt
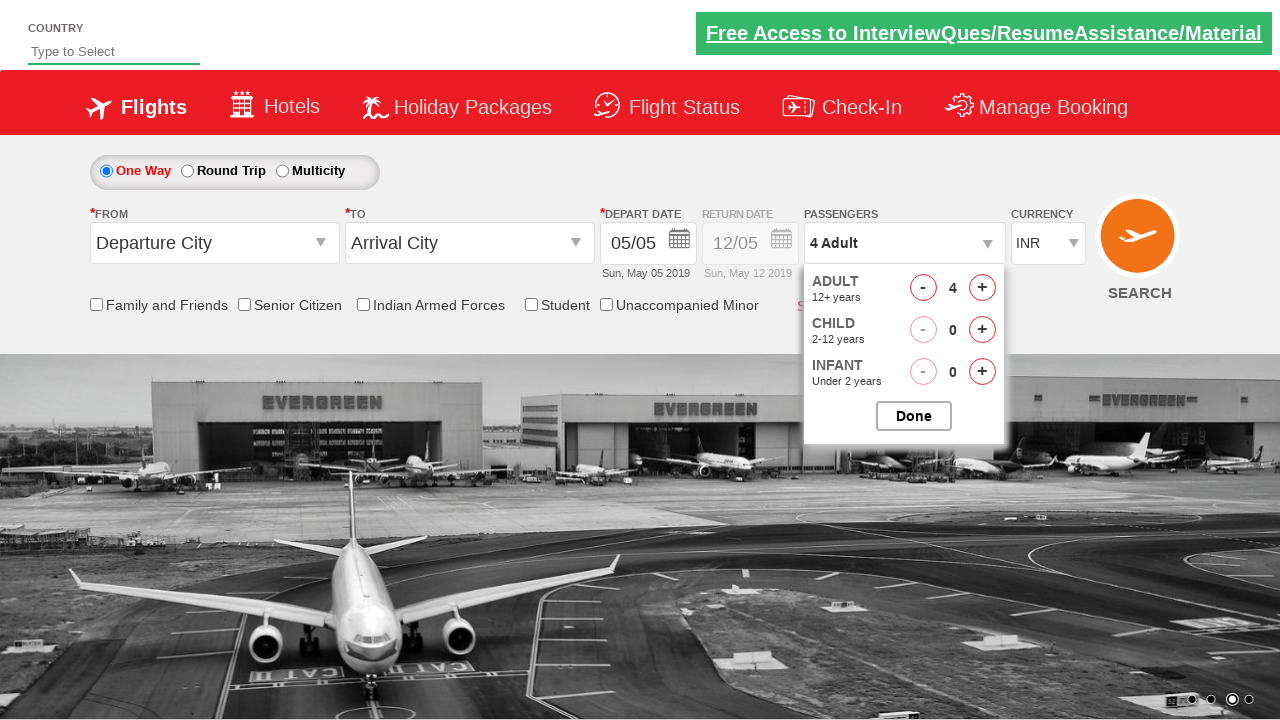

Clicked increase adult button (click 4 of 4) at (982, 288) on #hrefIncAdt
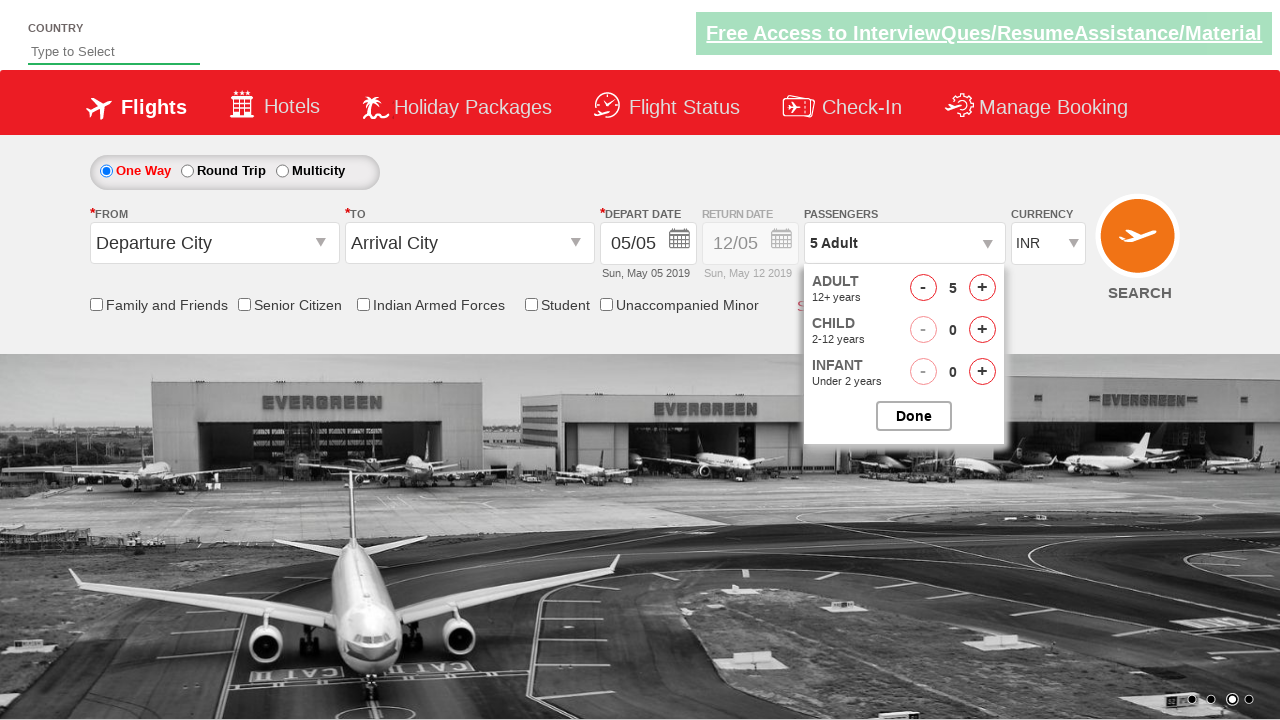

Waited 2 seconds before closing dropdown
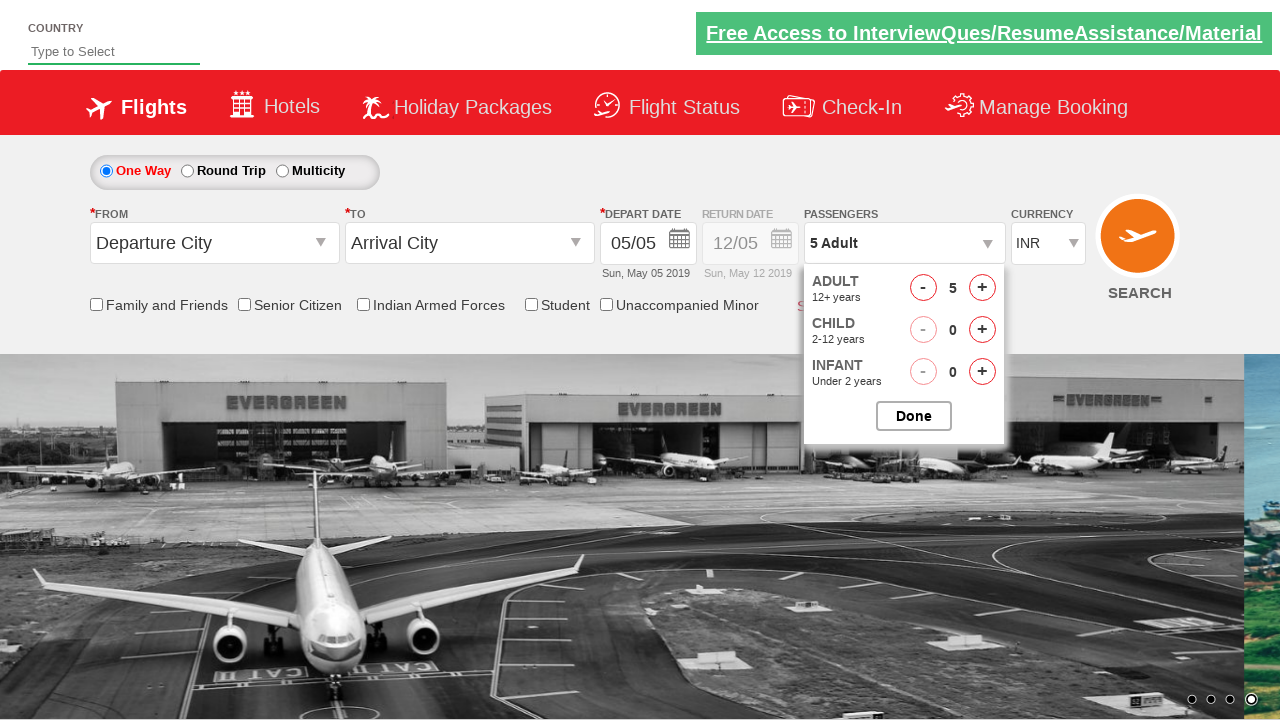

Clicked button to close passenger dropdown at (914, 416) on #btnclosepaxoption
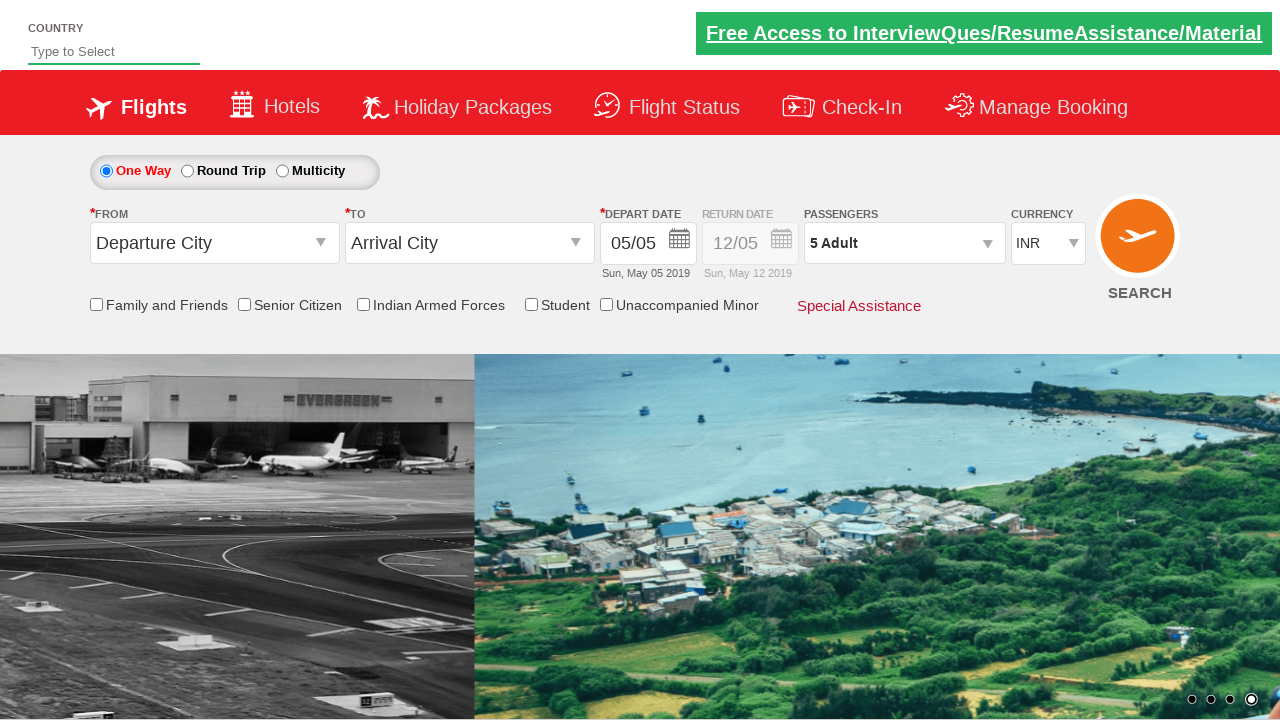

Retrieved updated passenger info text: 5 Adult
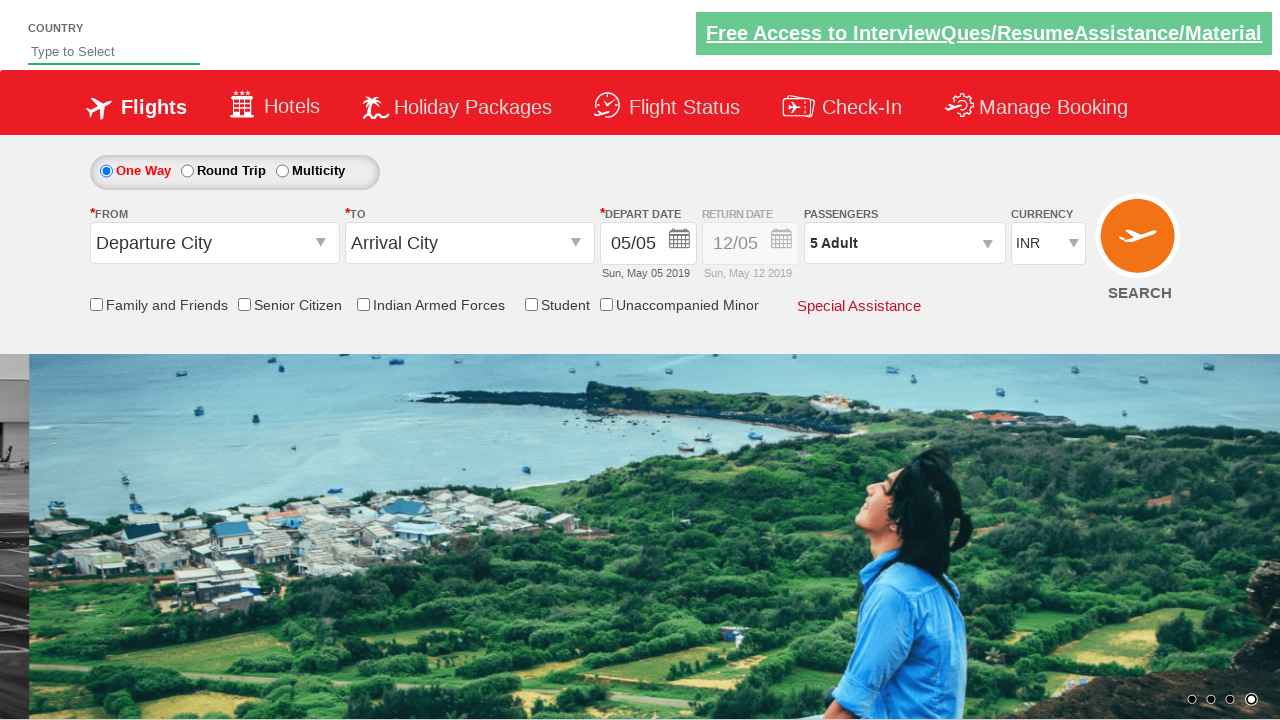

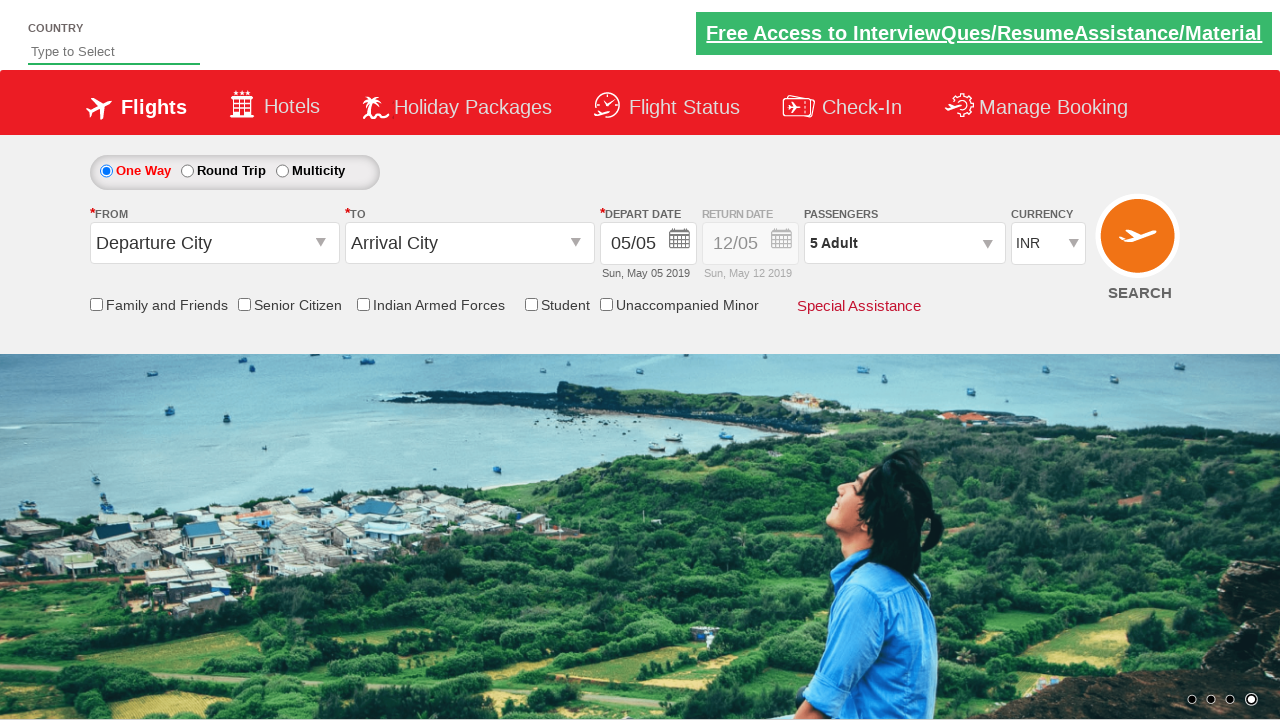